Tests Python.org search functionality by entering "pycon" in the search field and submitting the form, then verifying results are found.

Starting URL: http://www.python.org

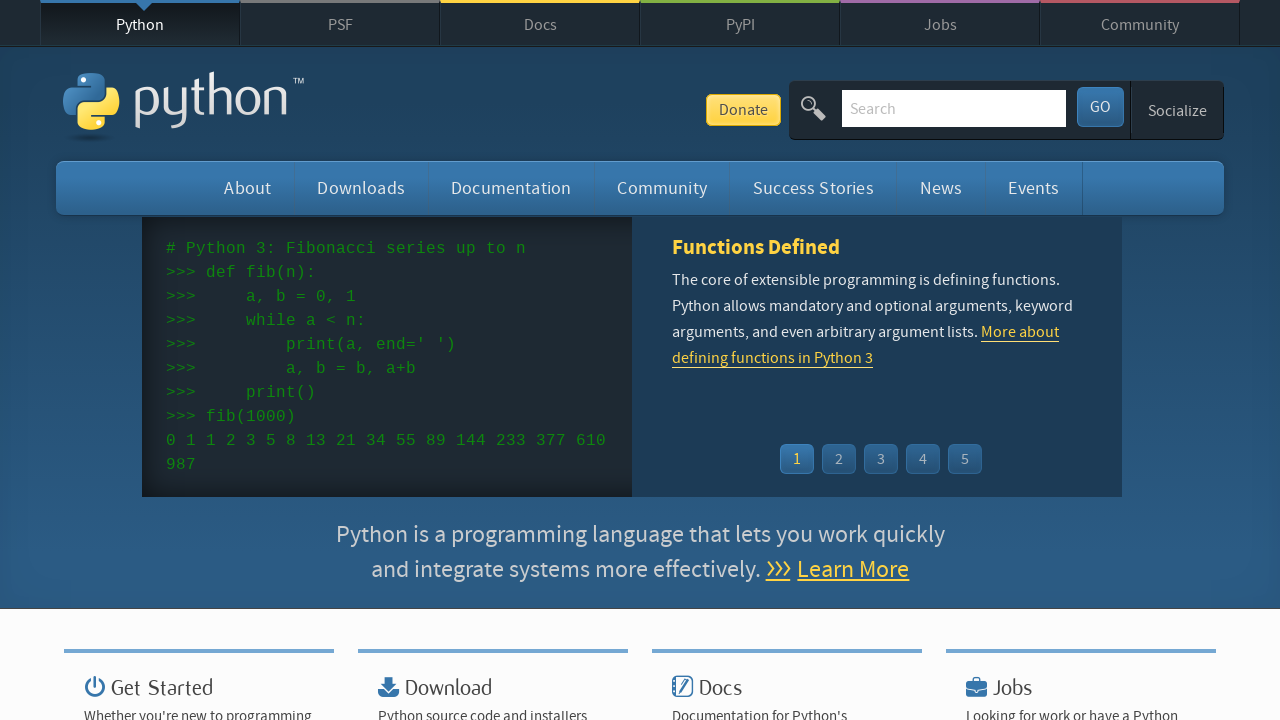

Verified page title contains 'Python'
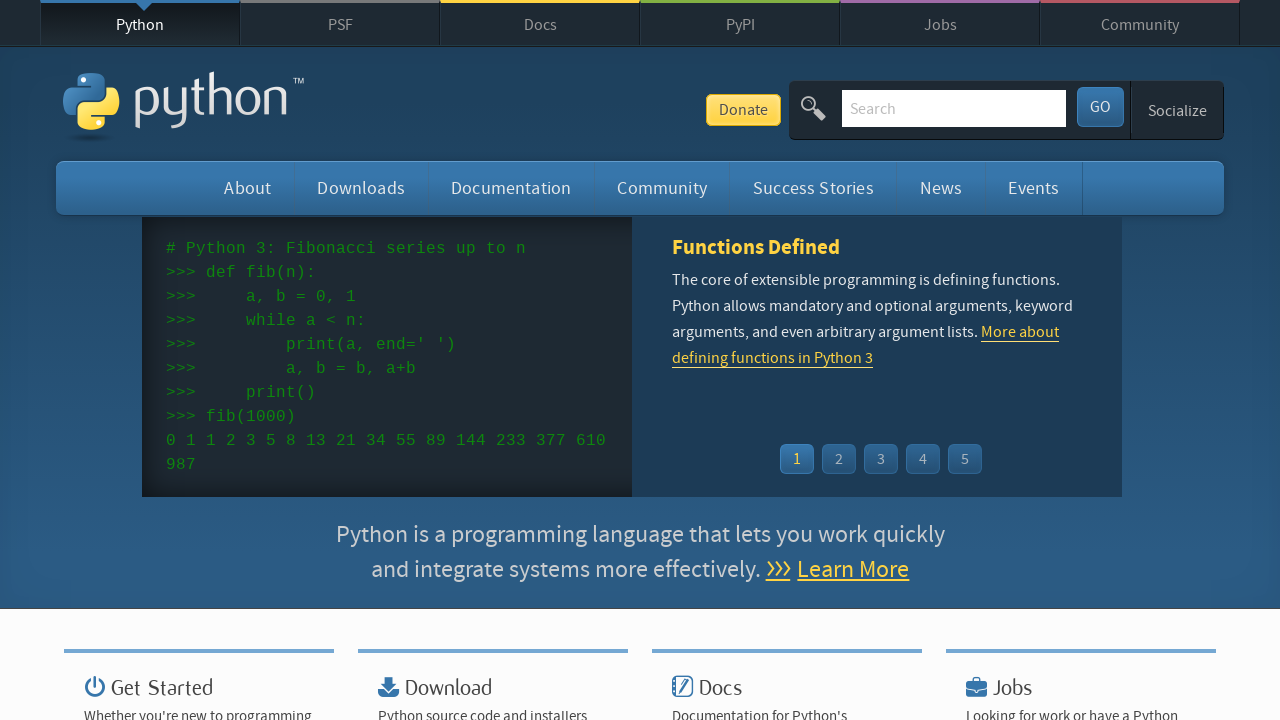

Filled search field with 'pycon' on input[name='q']
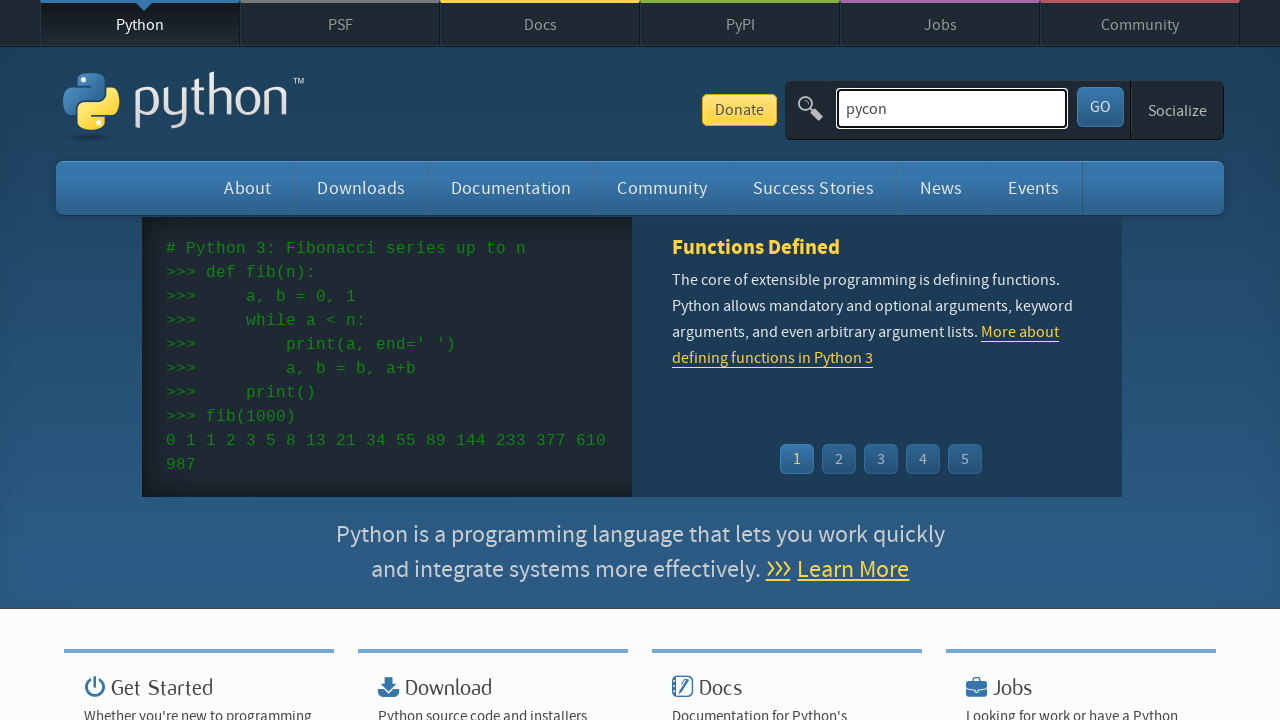

Pressed Enter to submit search form on input[name='q']
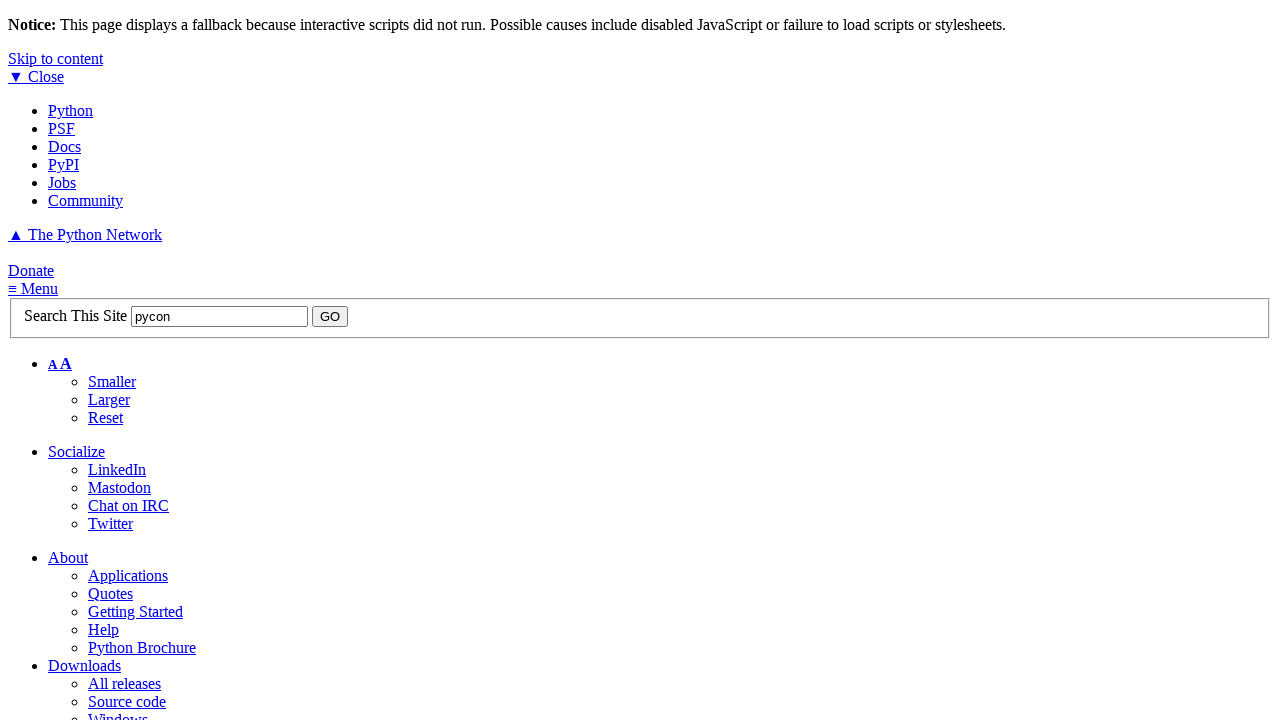

Waited for network idle state after search submission
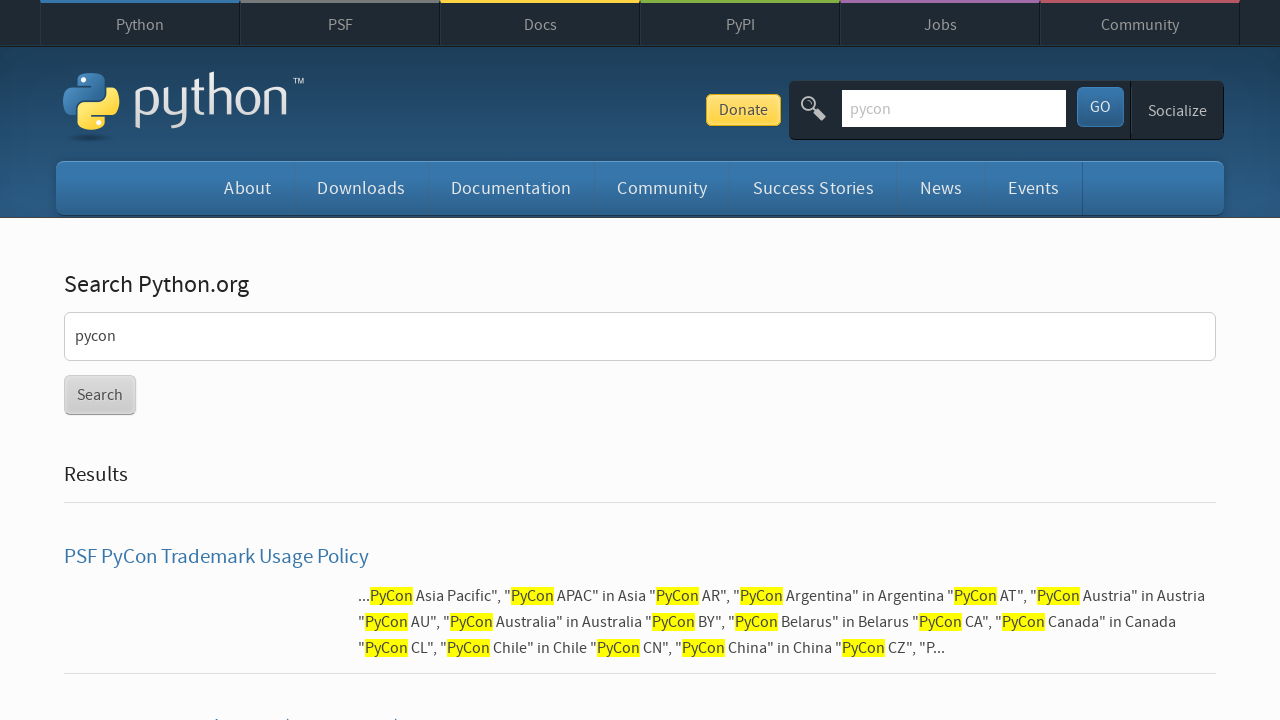

Verified search results were found (no 'No results found' message)
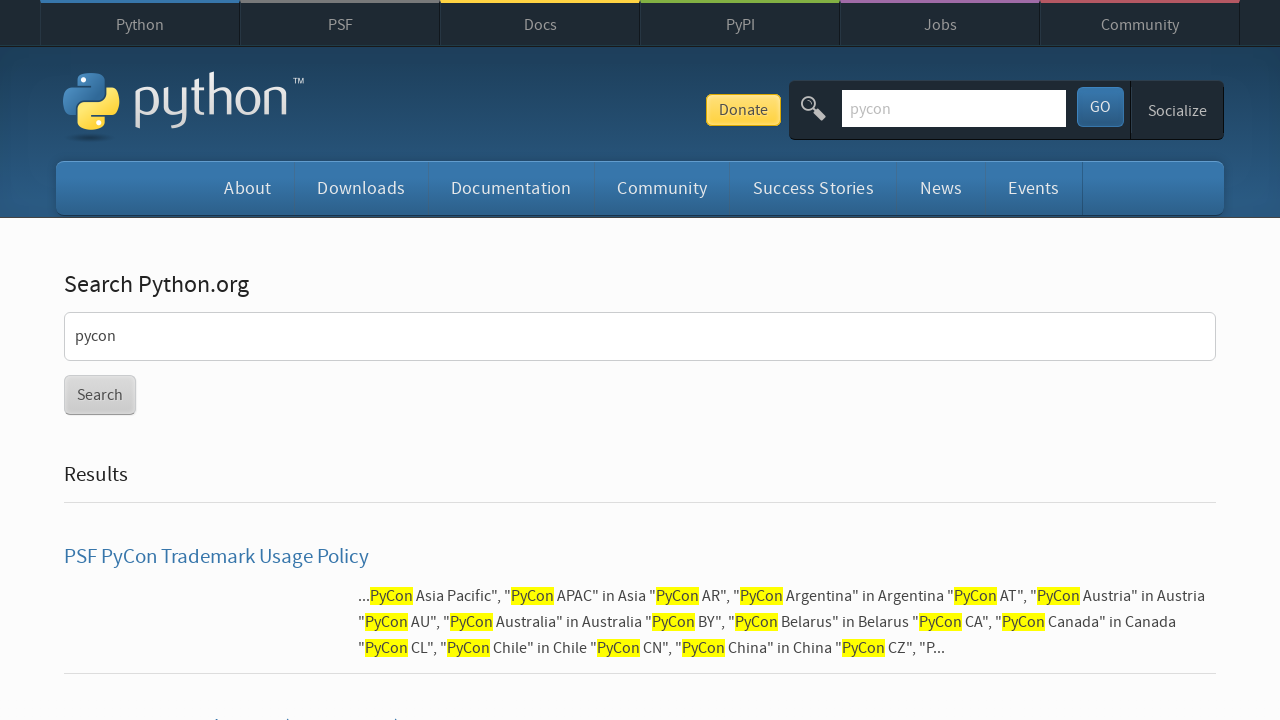

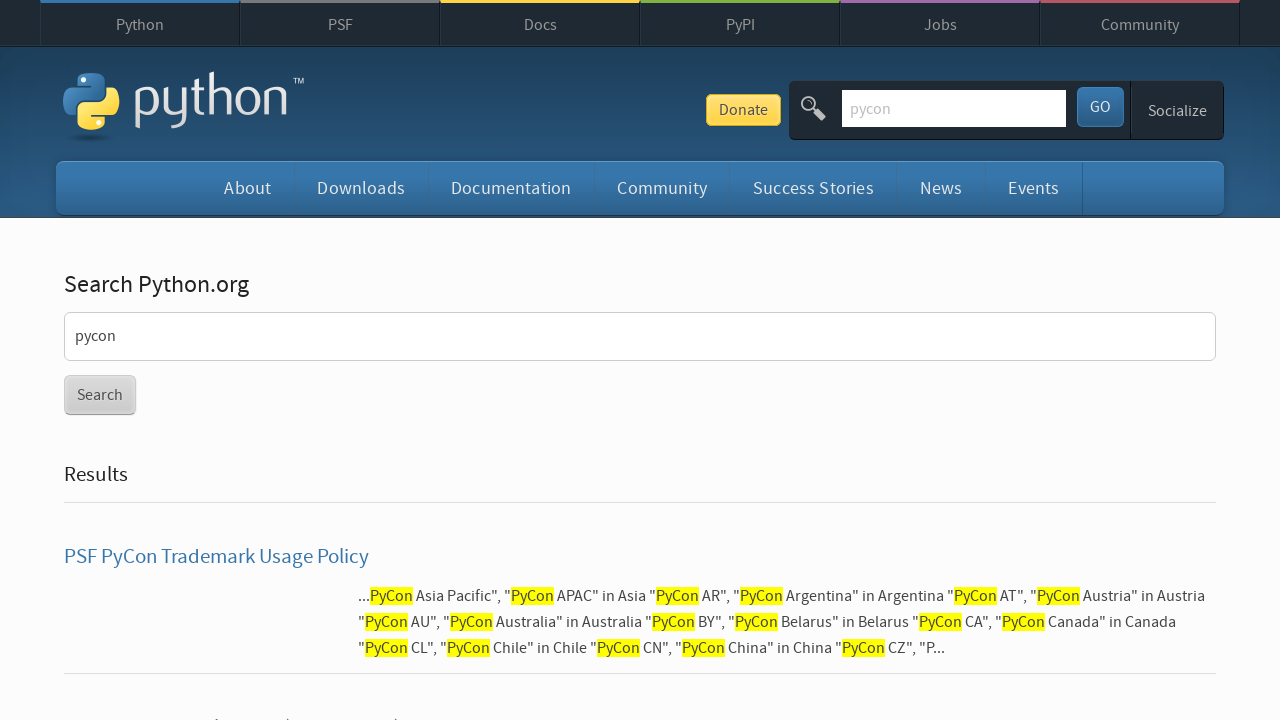